Tests unmarking todo items as complete by unchecking their checkboxes

Starting URL: https://demo.playwright.dev/todomvc

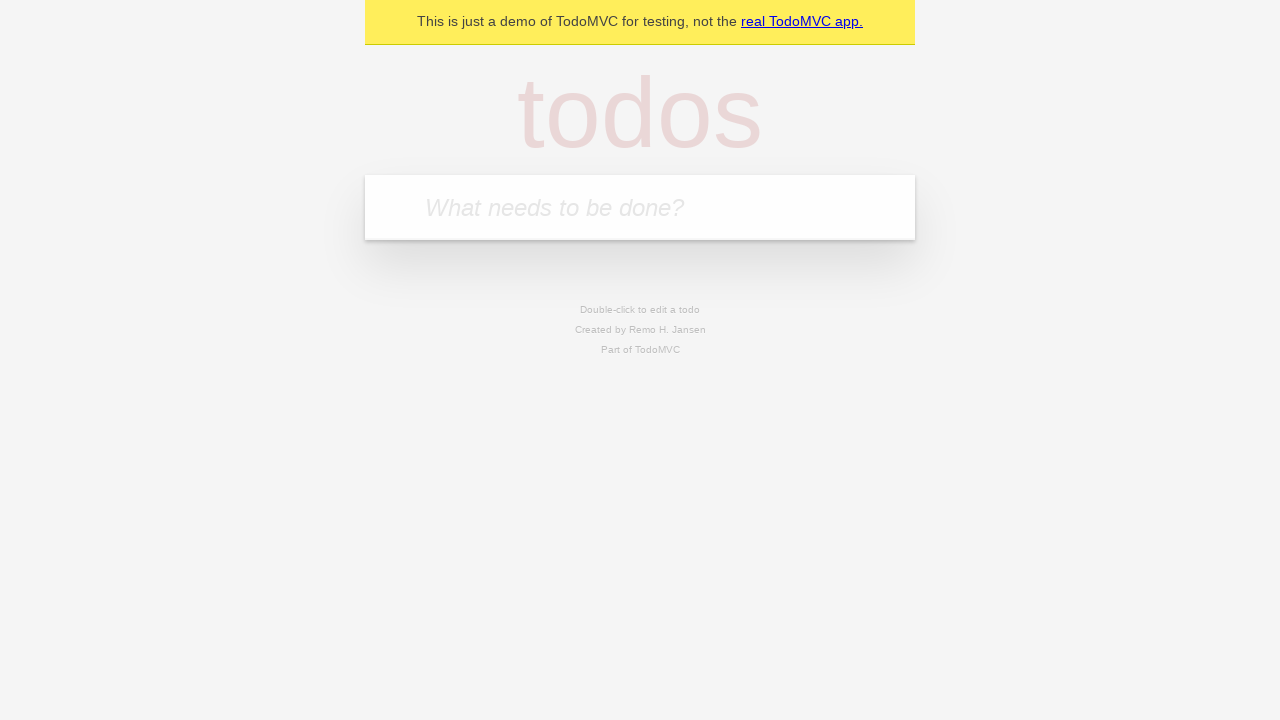

Located the 'What needs to be done?' input field
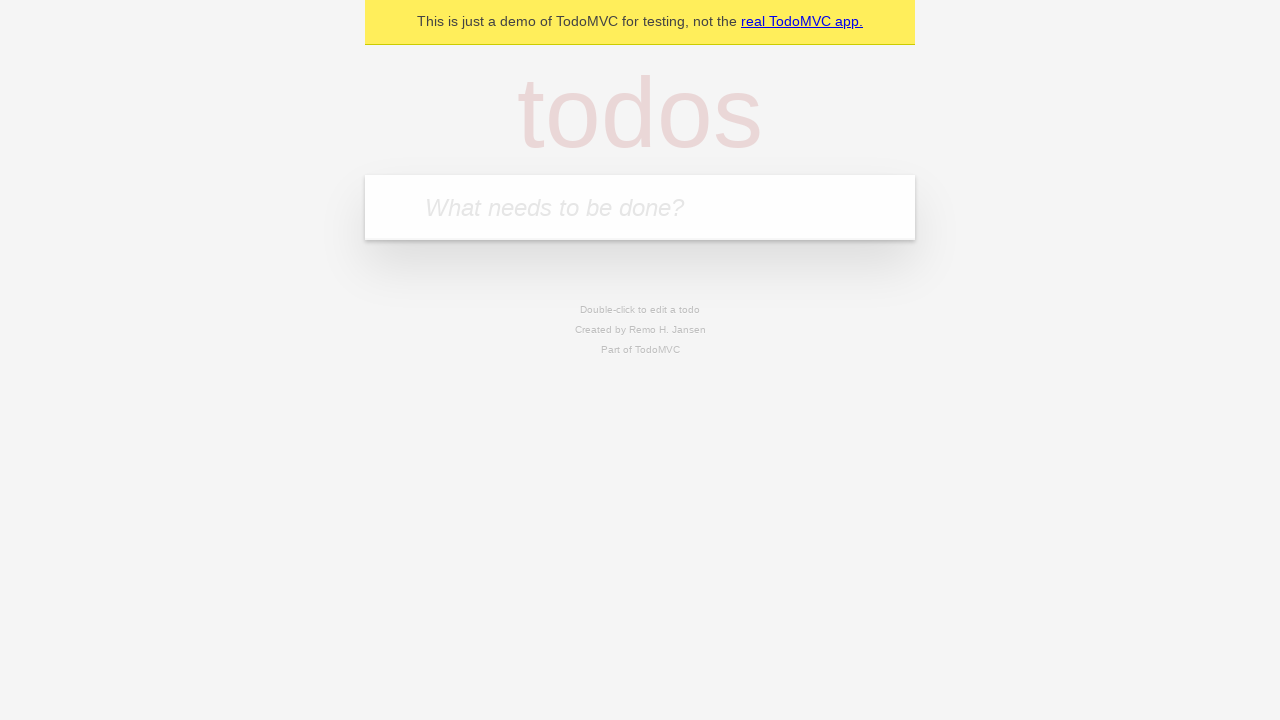

Filled first todo input with 'buy some cheese' on internal:attr=[placeholder="What needs to be done?"i]
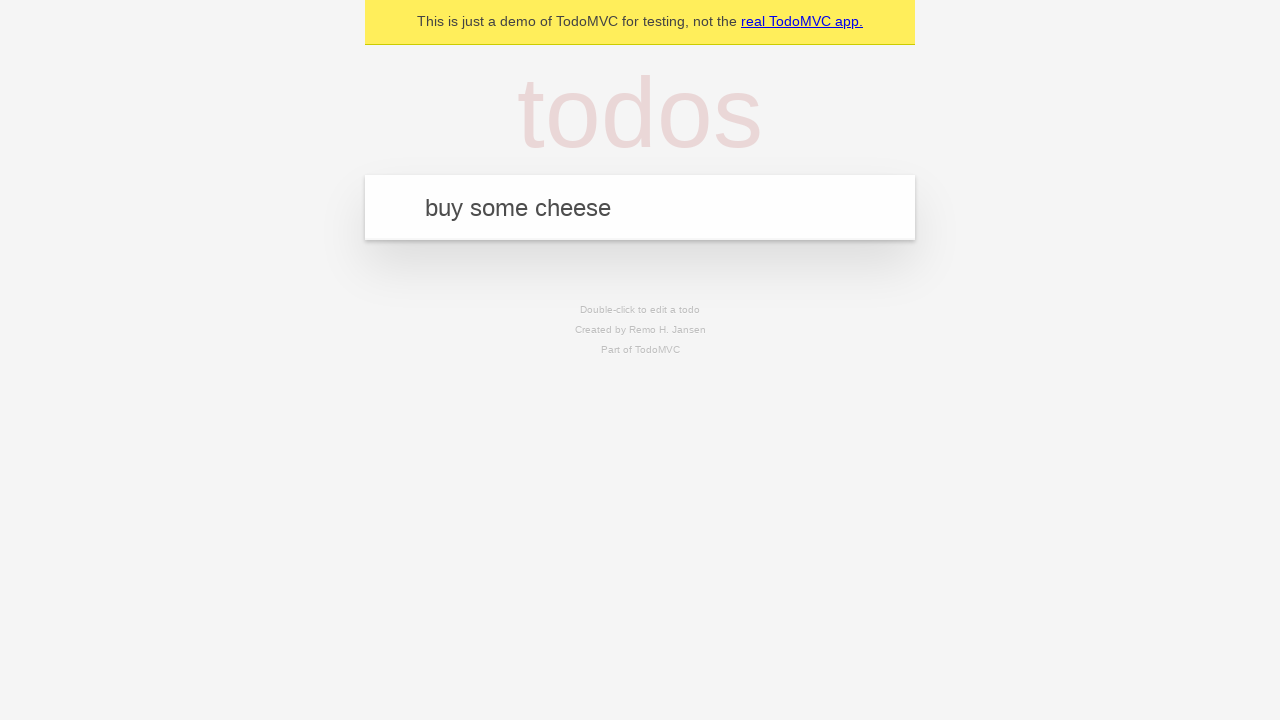

Pressed Enter to create first todo item on internal:attr=[placeholder="What needs to be done?"i]
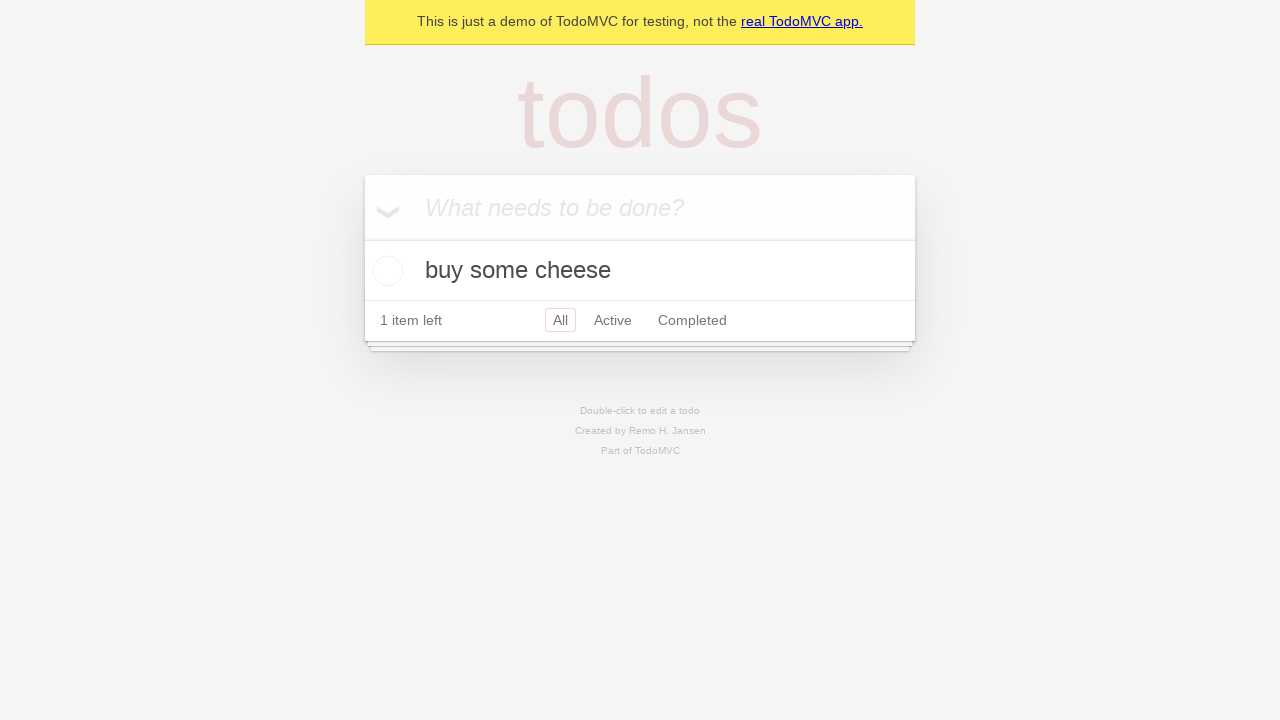

Filled second todo input with 'feed the cat' on internal:attr=[placeholder="What needs to be done?"i]
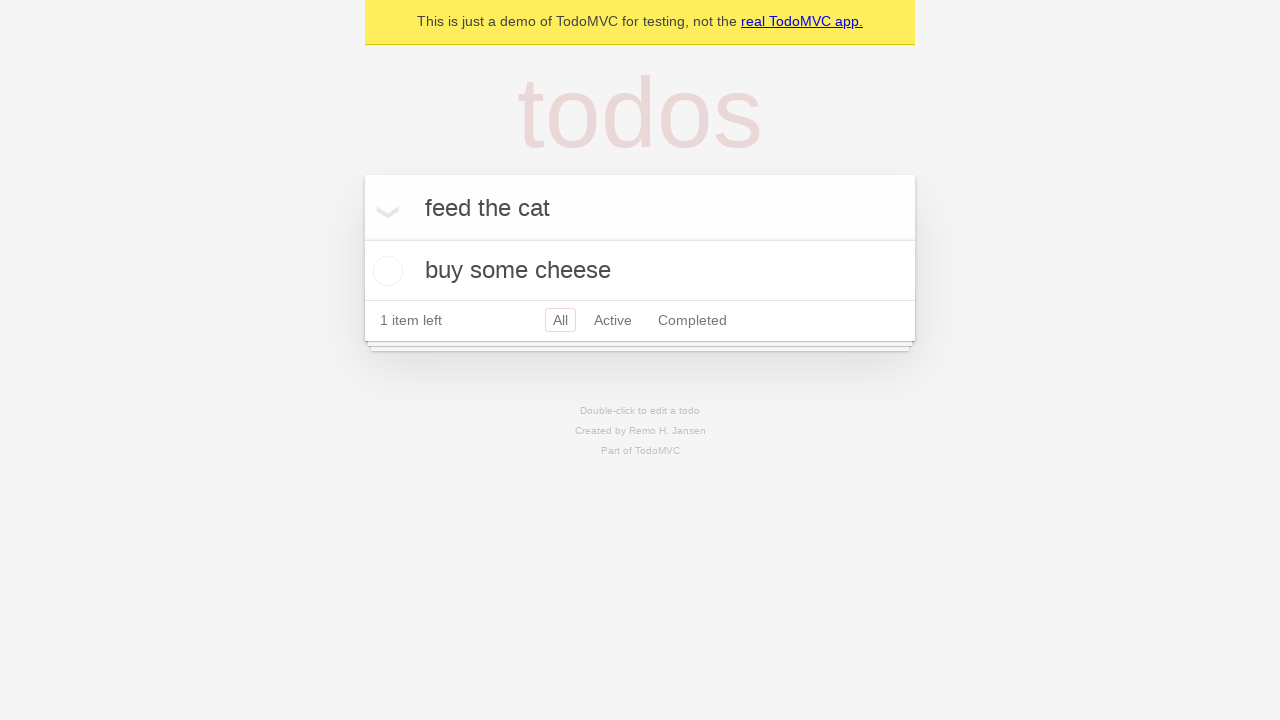

Pressed Enter to create second todo item on internal:attr=[placeholder="What needs to be done?"i]
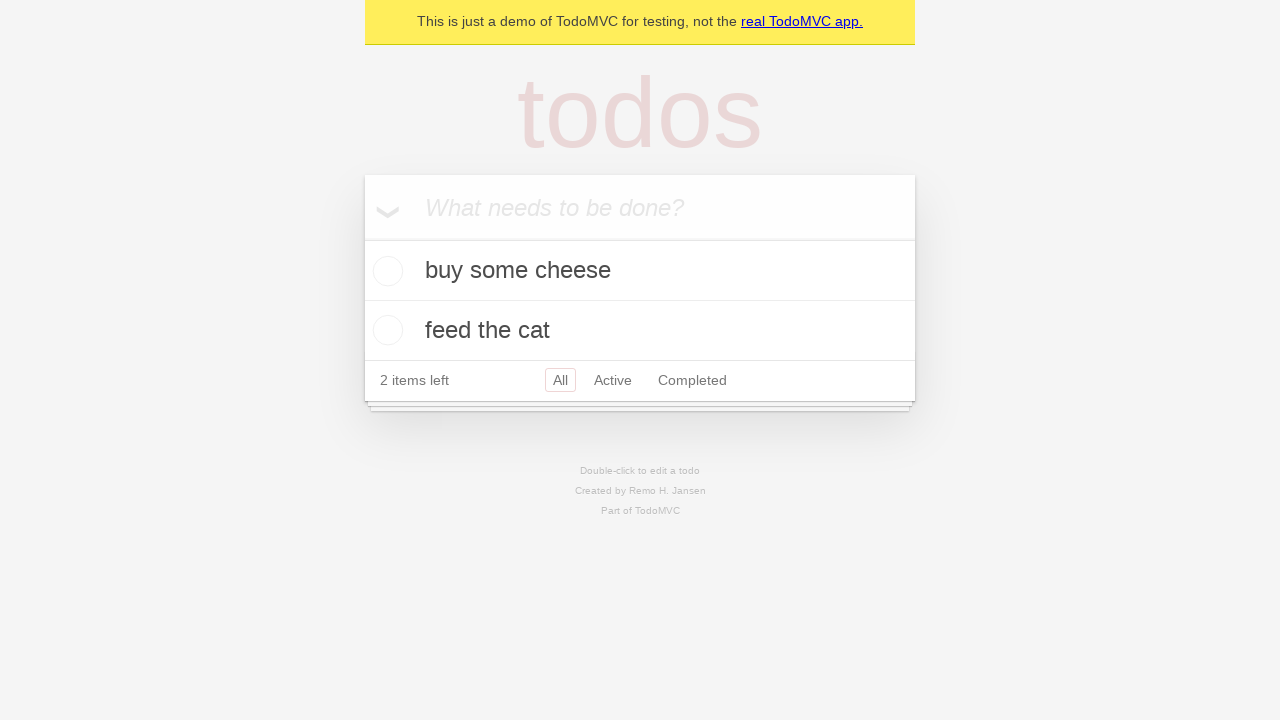

Waited for both todo items to be added to the list
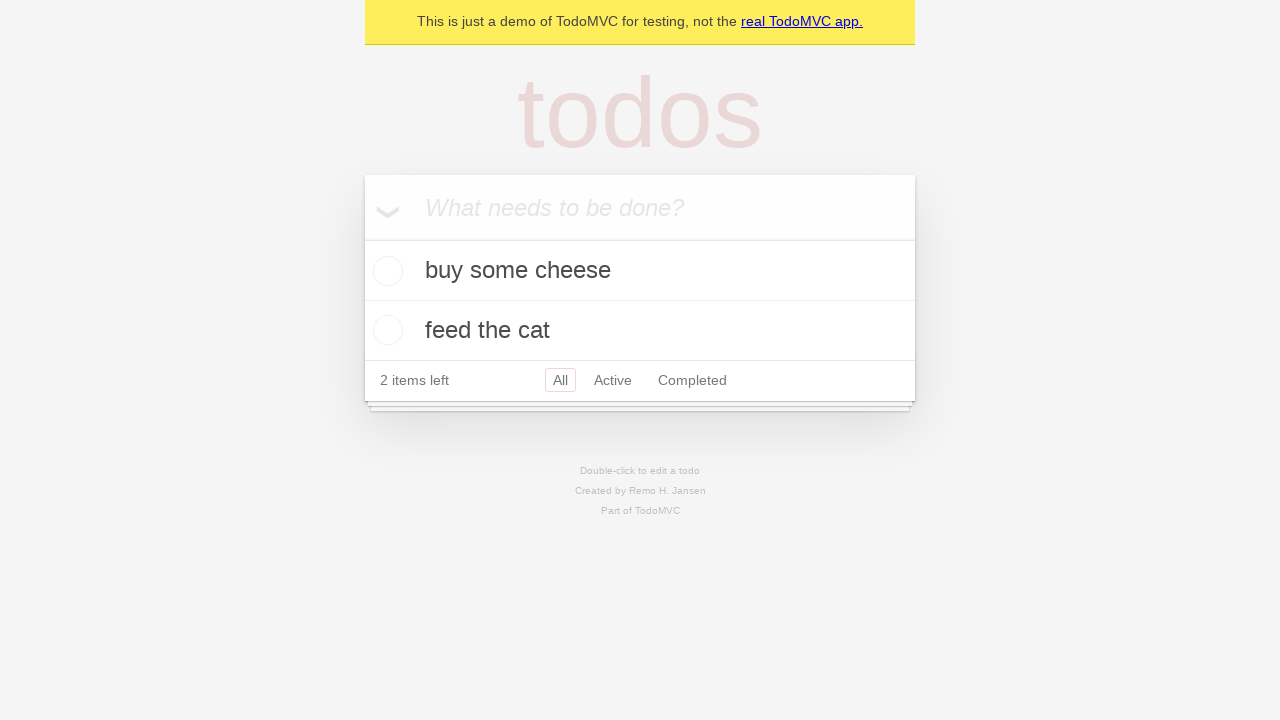

Located the first todo item
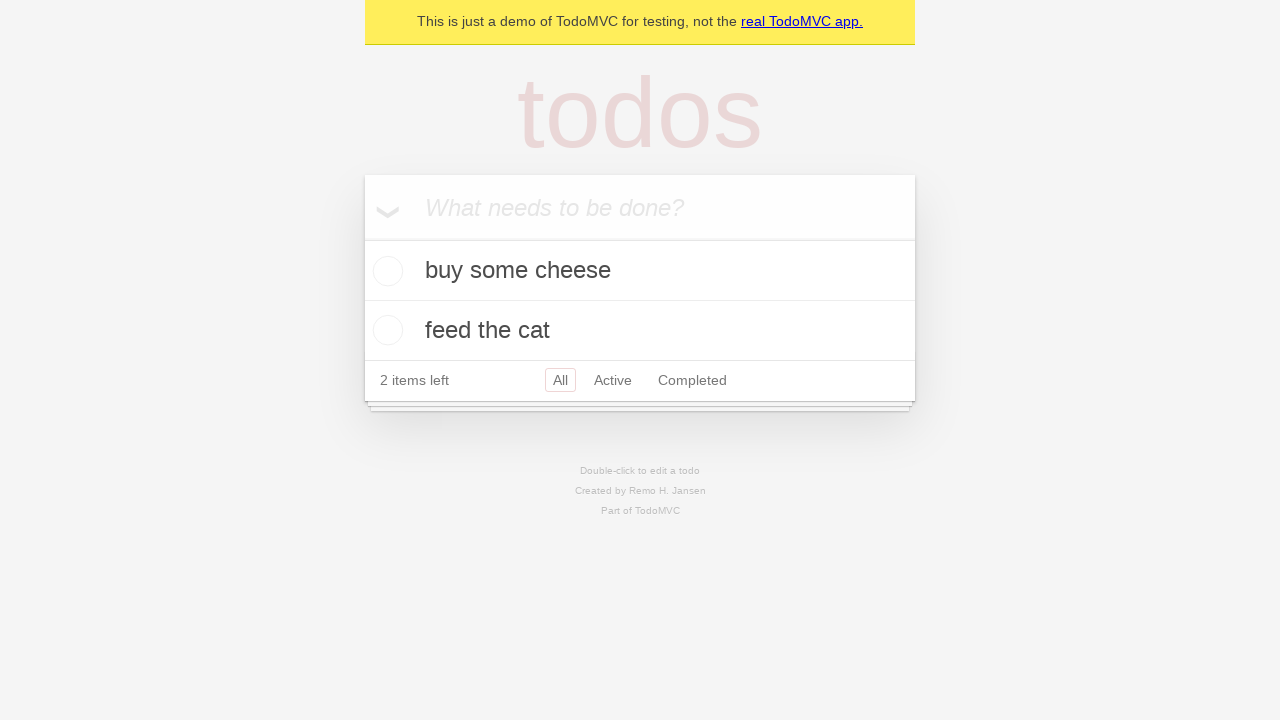

Located the checkbox for the first todo item
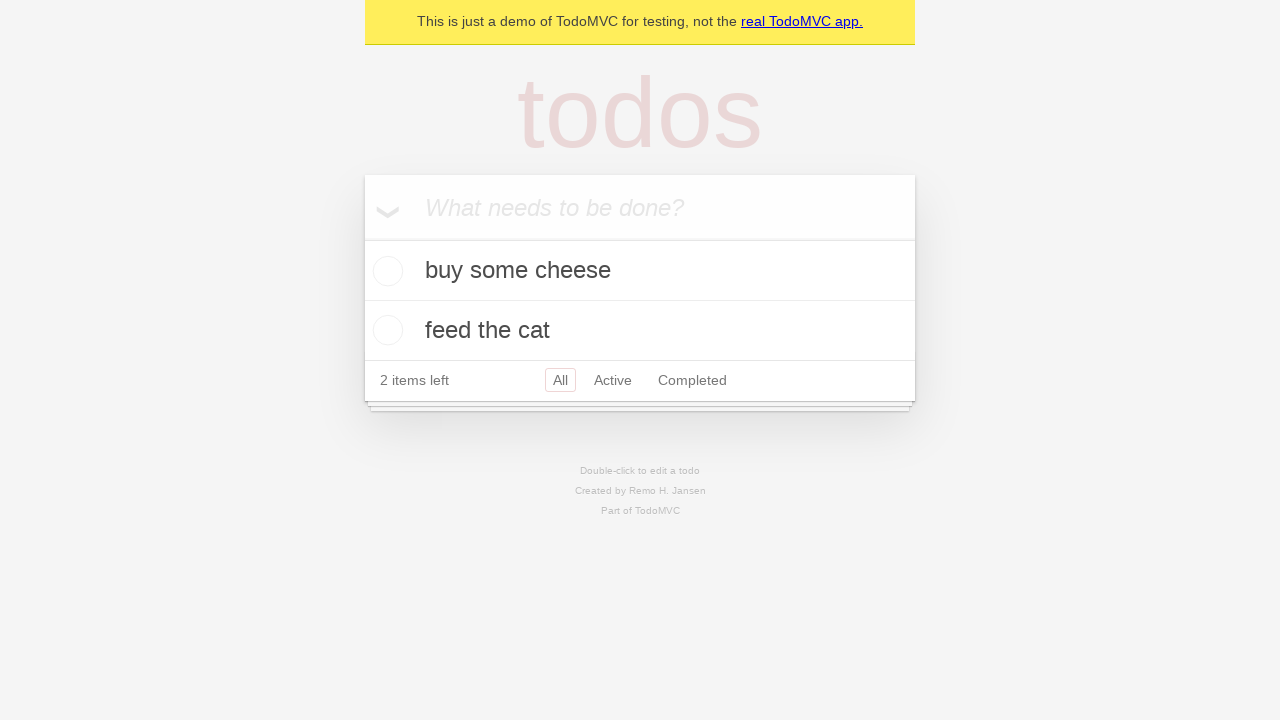

Checked the first todo item's checkbox to mark it as complete at (385, 271) on internal:testid=[data-testid="todo-item"s] >> nth=0 >> internal:role=checkbox
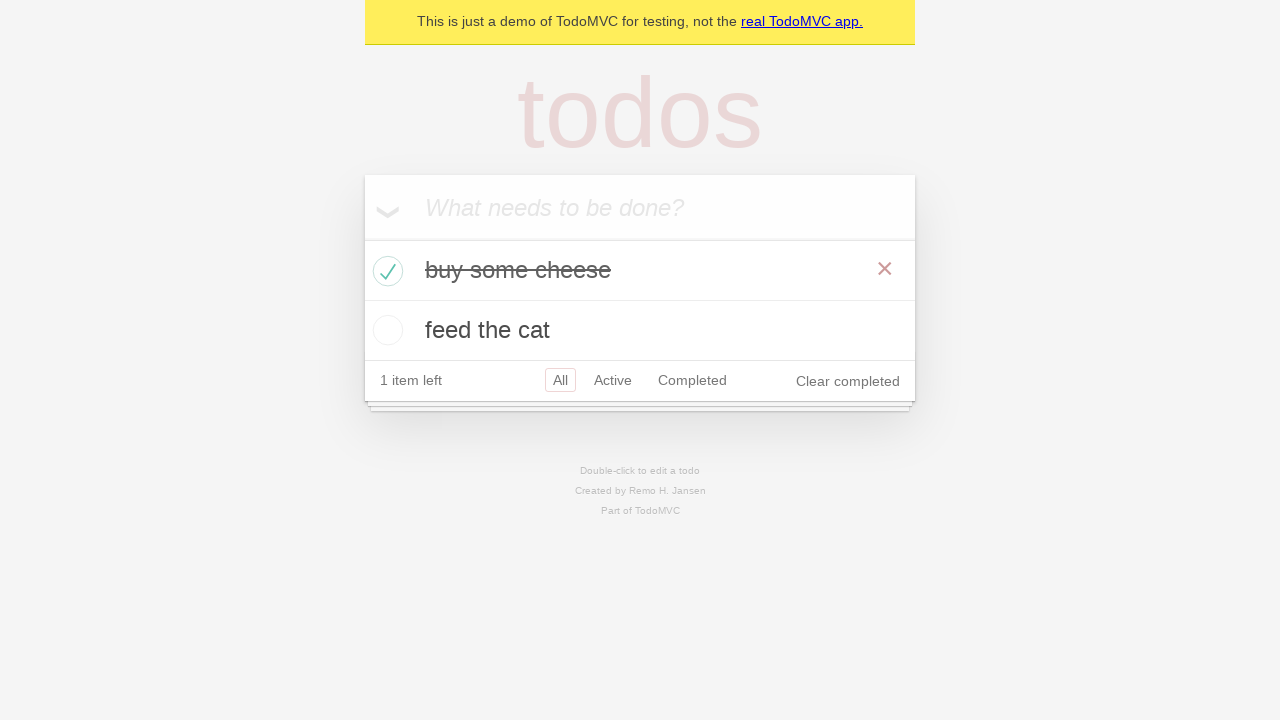

Unchecked the first todo item's checkbox to mark it as incomplete at (385, 271) on internal:testid=[data-testid="todo-item"s] >> nth=0 >> internal:role=checkbox
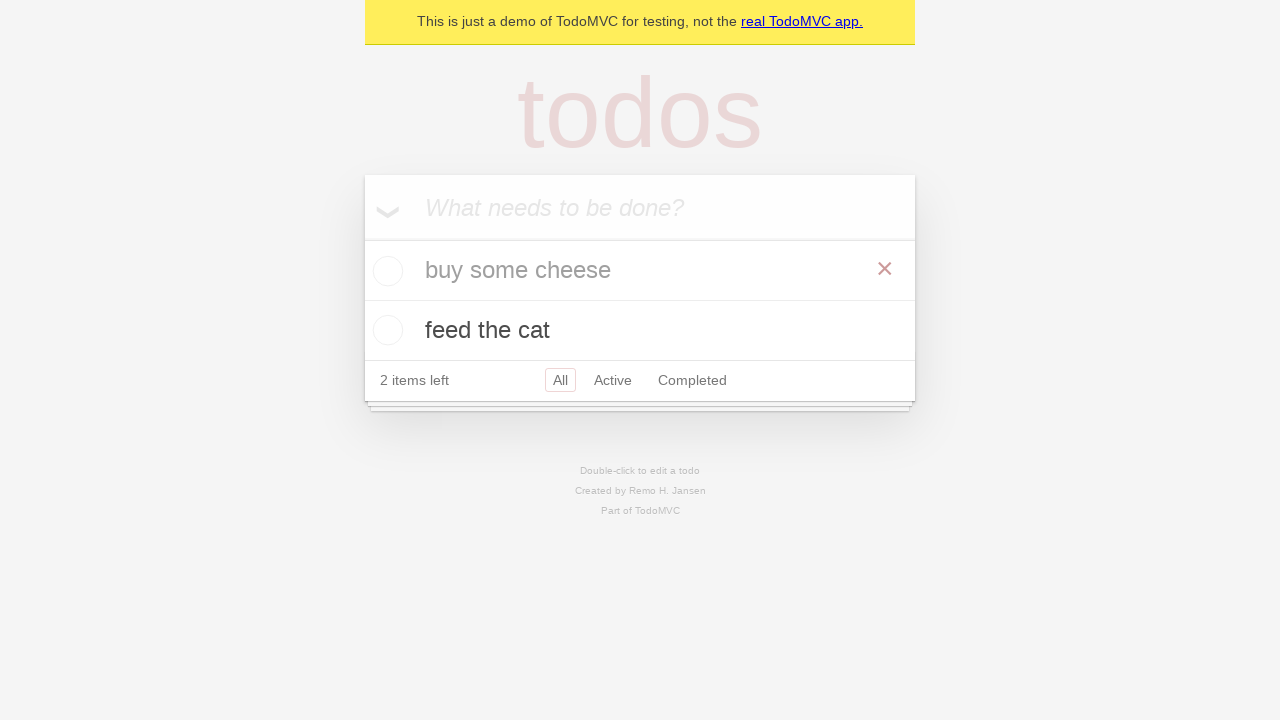

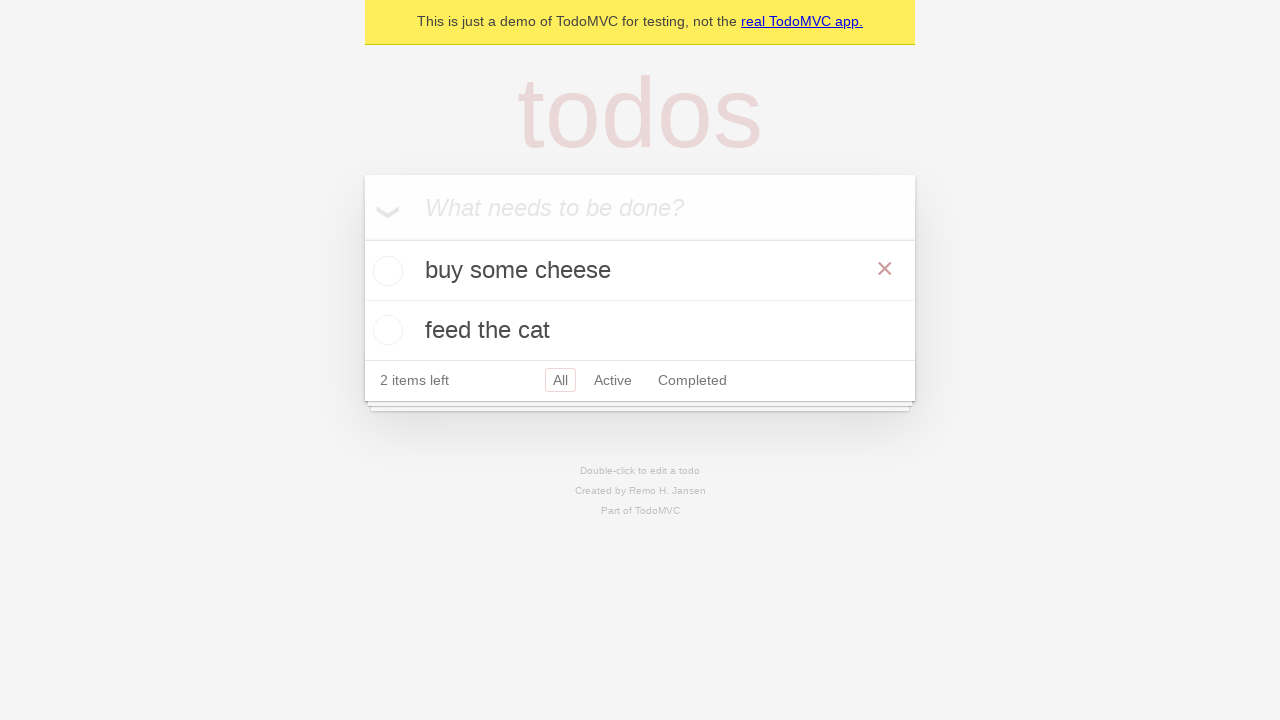